Tests unmarking todo items as complete by unchecking their checkboxes

Starting URL: https://demo.playwright.dev/todomvc

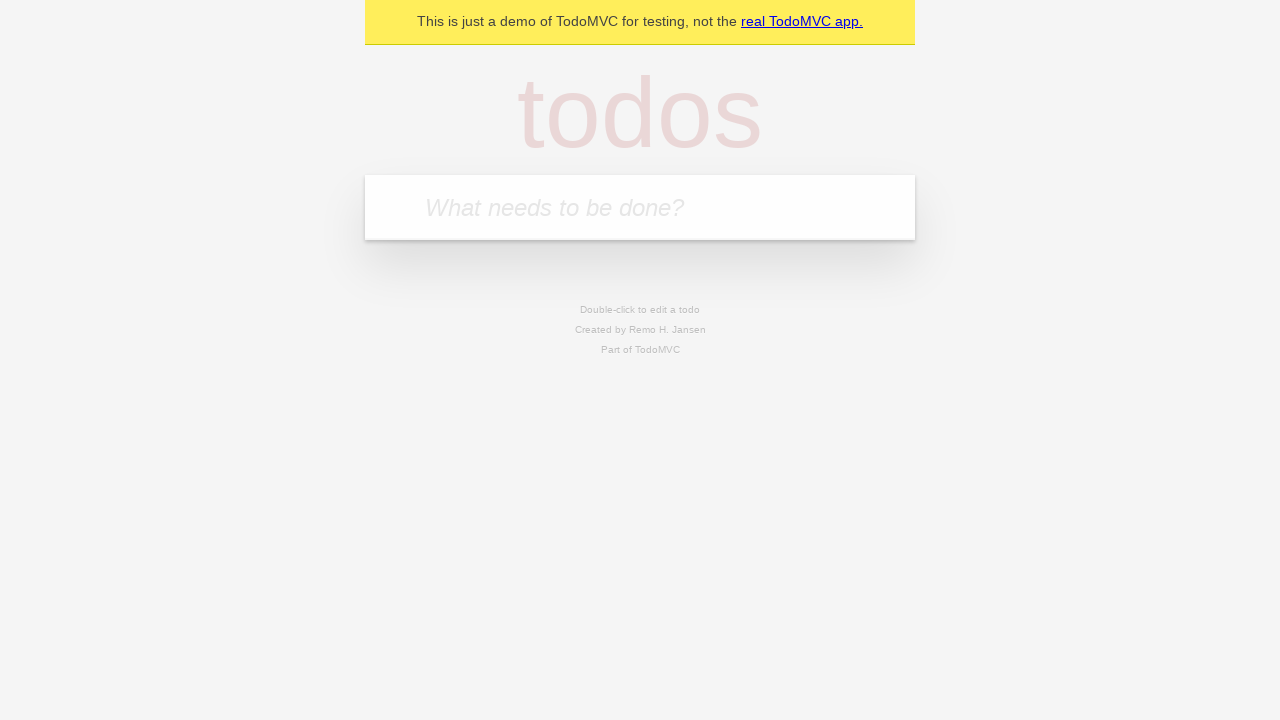

Filled todo input with 'buy some cheese' on internal:attr=[placeholder="What needs to be done?"i]
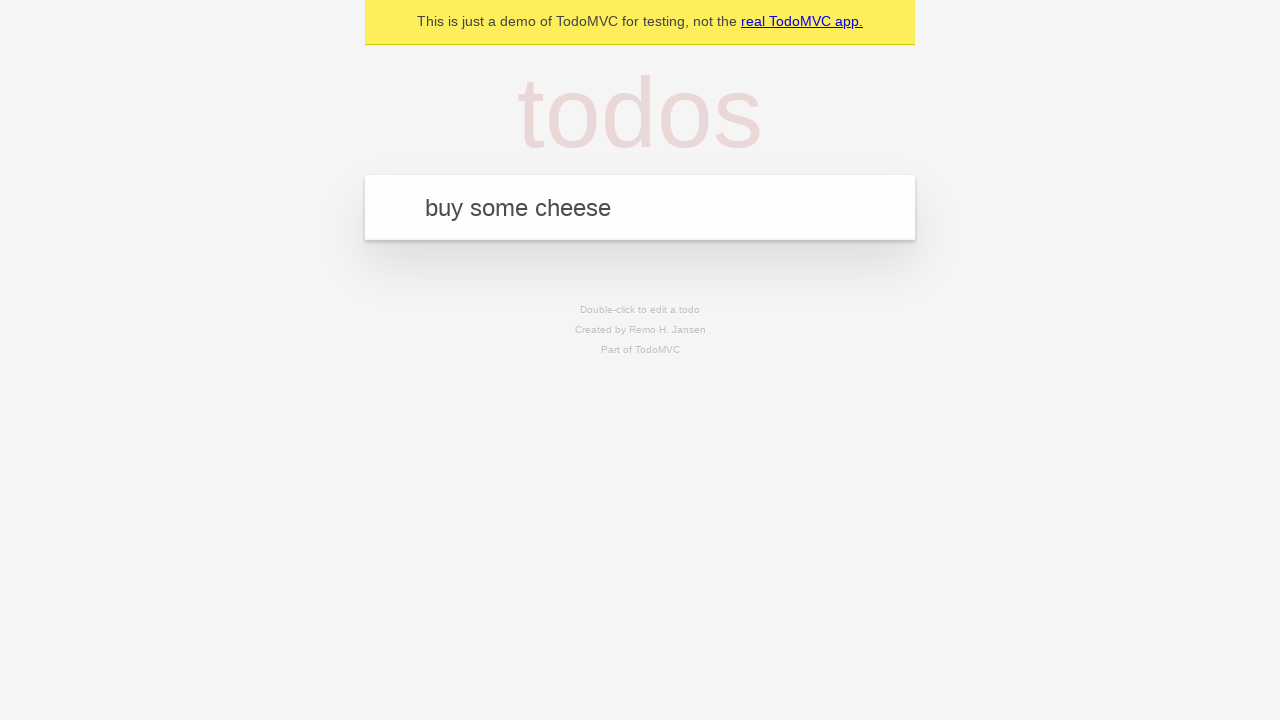

Pressed Enter to add todo item 'buy some cheese' on internal:attr=[placeholder="What needs to be done?"i]
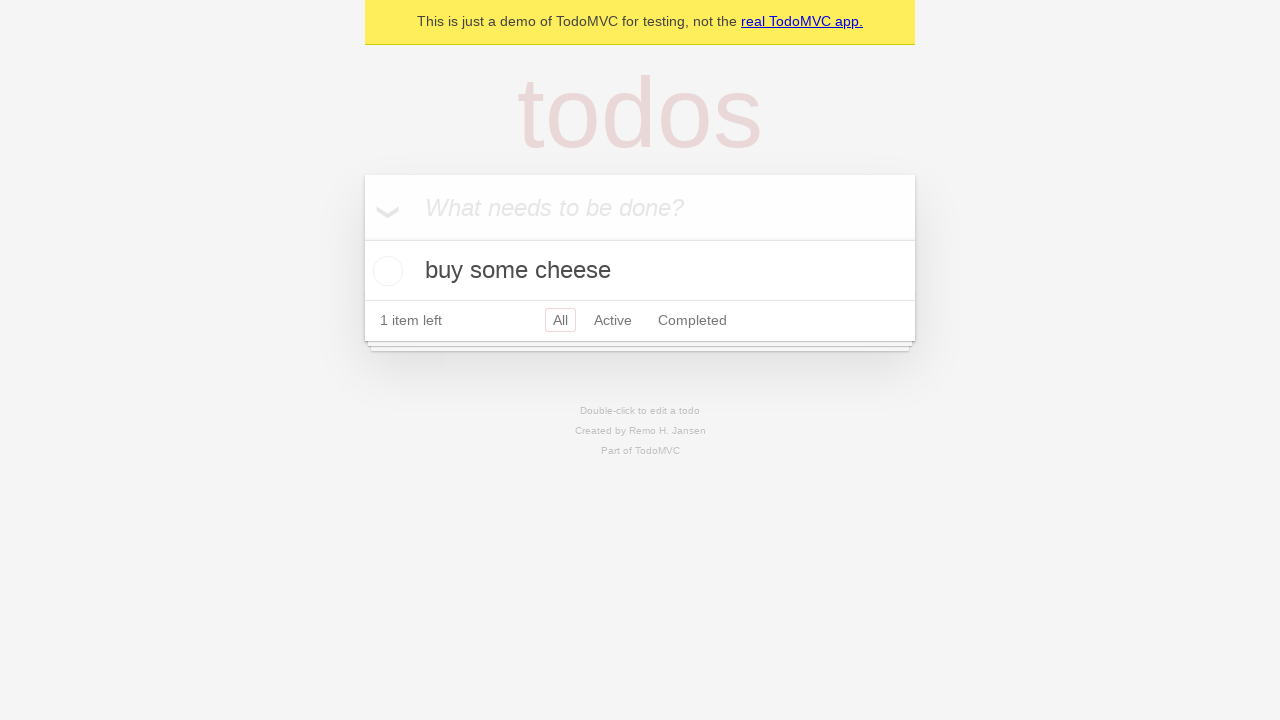

Filled todo input with 'feed the cat' on internal:attr=[placeholder="What needs to be done?"i]
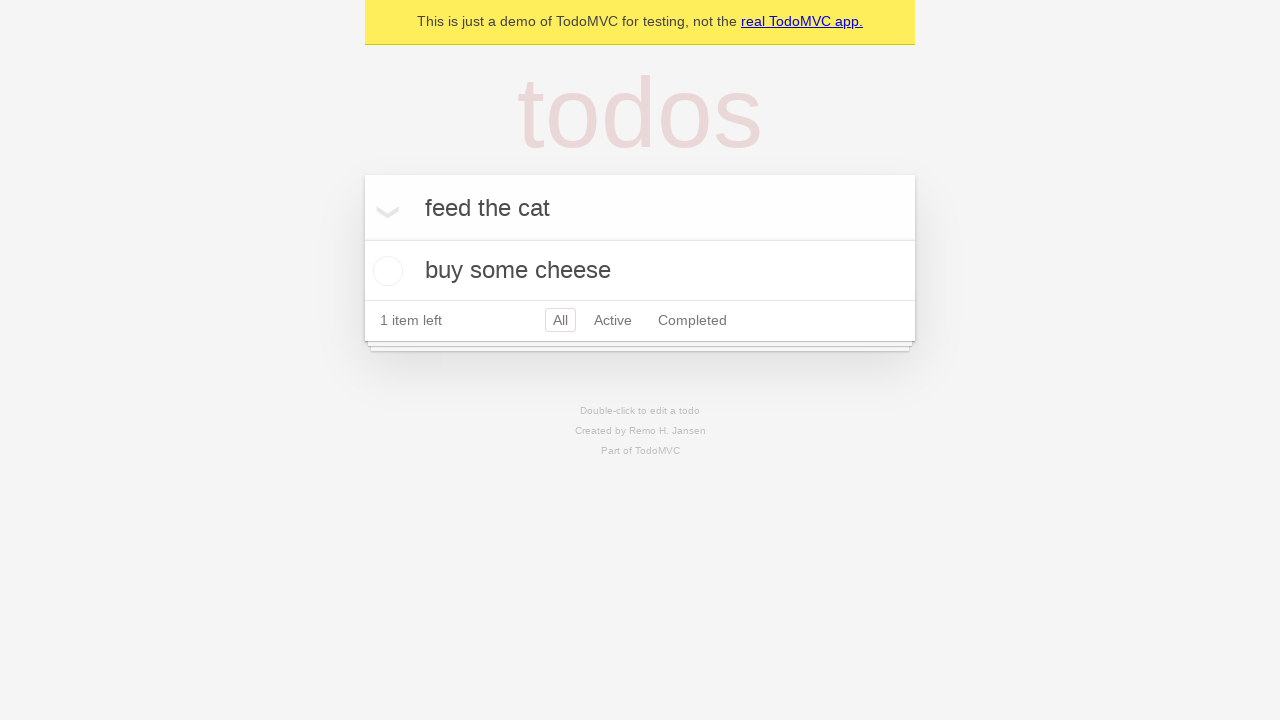

Pressed Enter to add todo item 'feed the cat' on internal:attr=[placeholder="What needs to be done?"i]
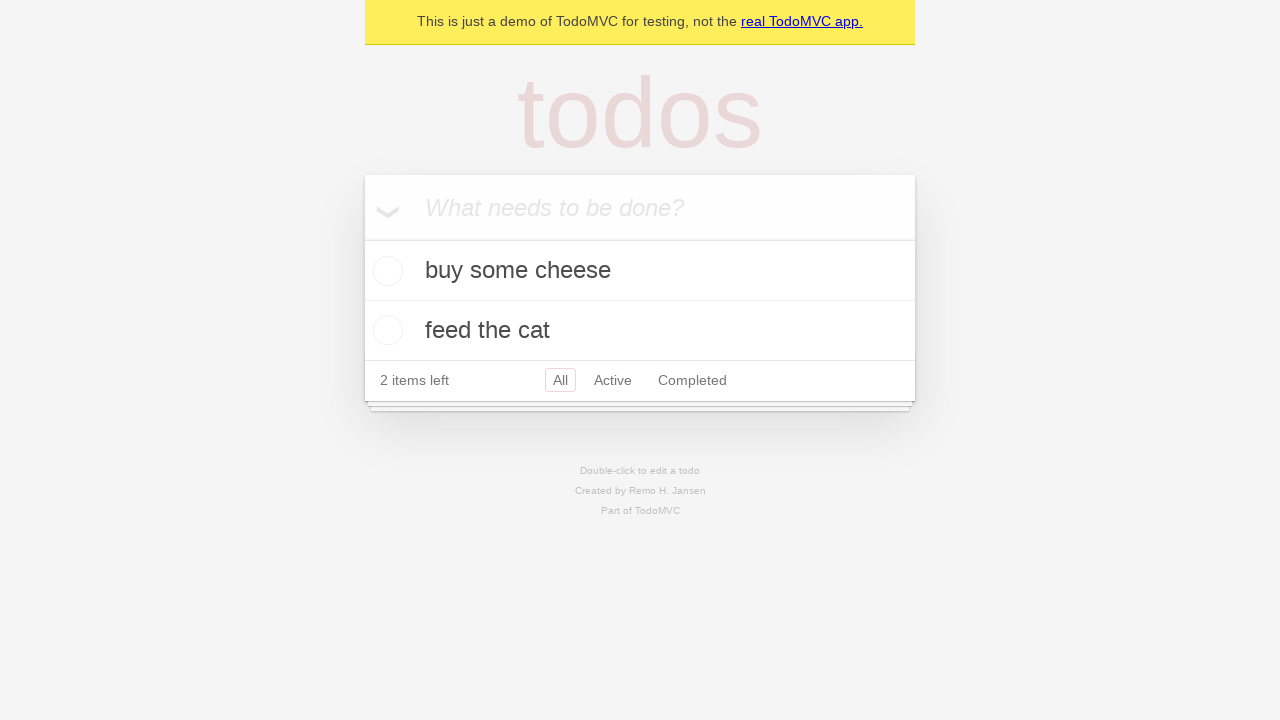

Waited for todo items to appear in the DOM
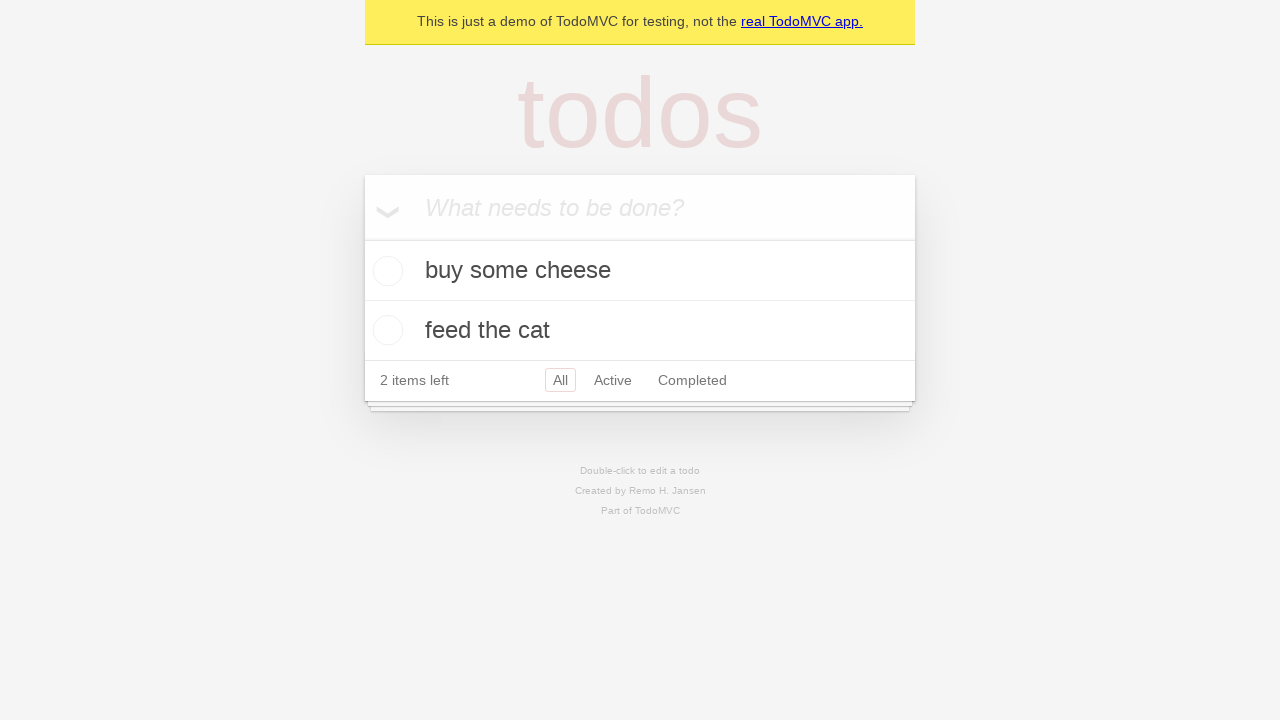

Checked the first todo item as complete at (385, 271) on internal:testid=[data-testid="todo-item"s] >> nth=0 >> internal:role=checkbox
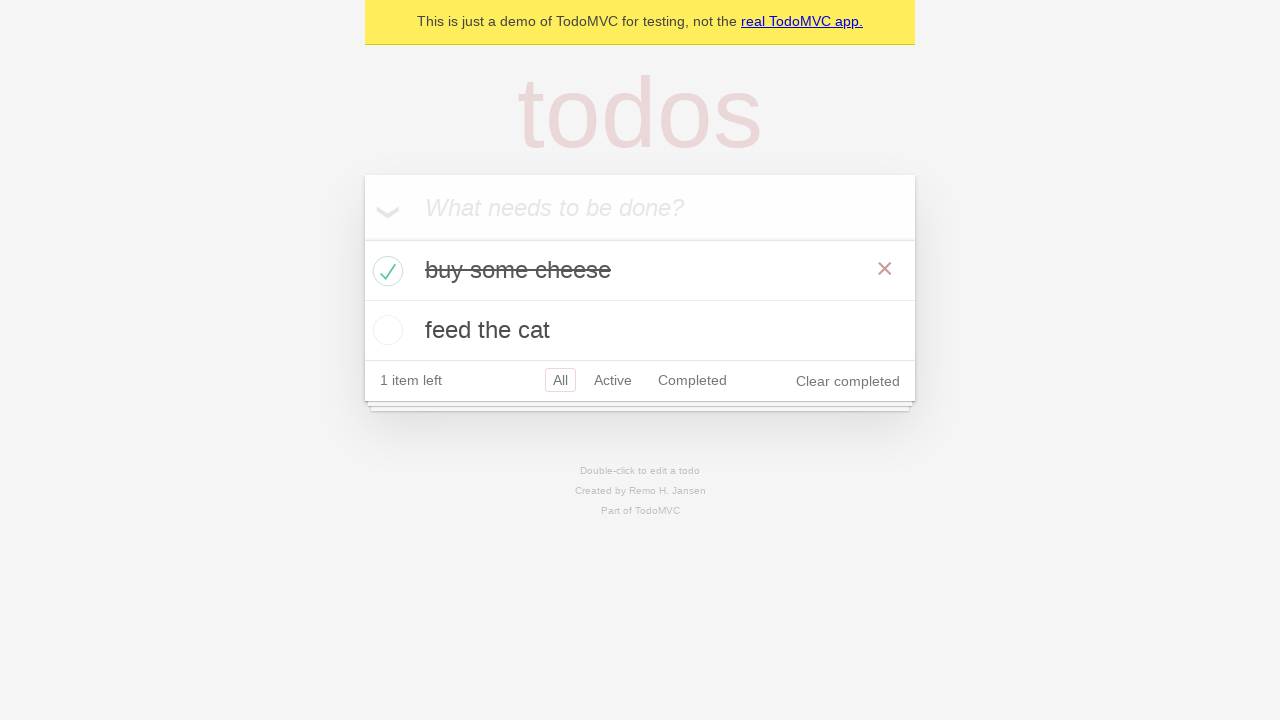

Unchecked the first todo item to mark it as incomplete at (385, 271) on internal:testid=[data-testid="todo-item"s] >> nth=0 >> internal:role=checkbox
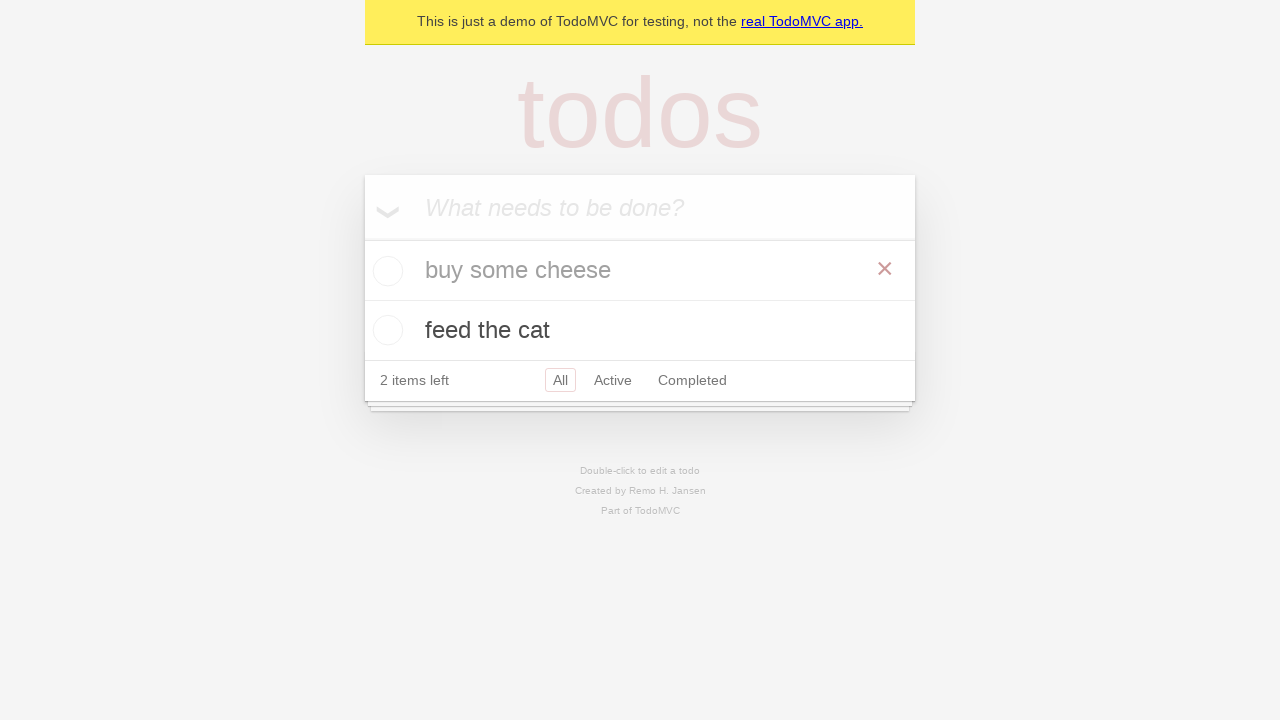

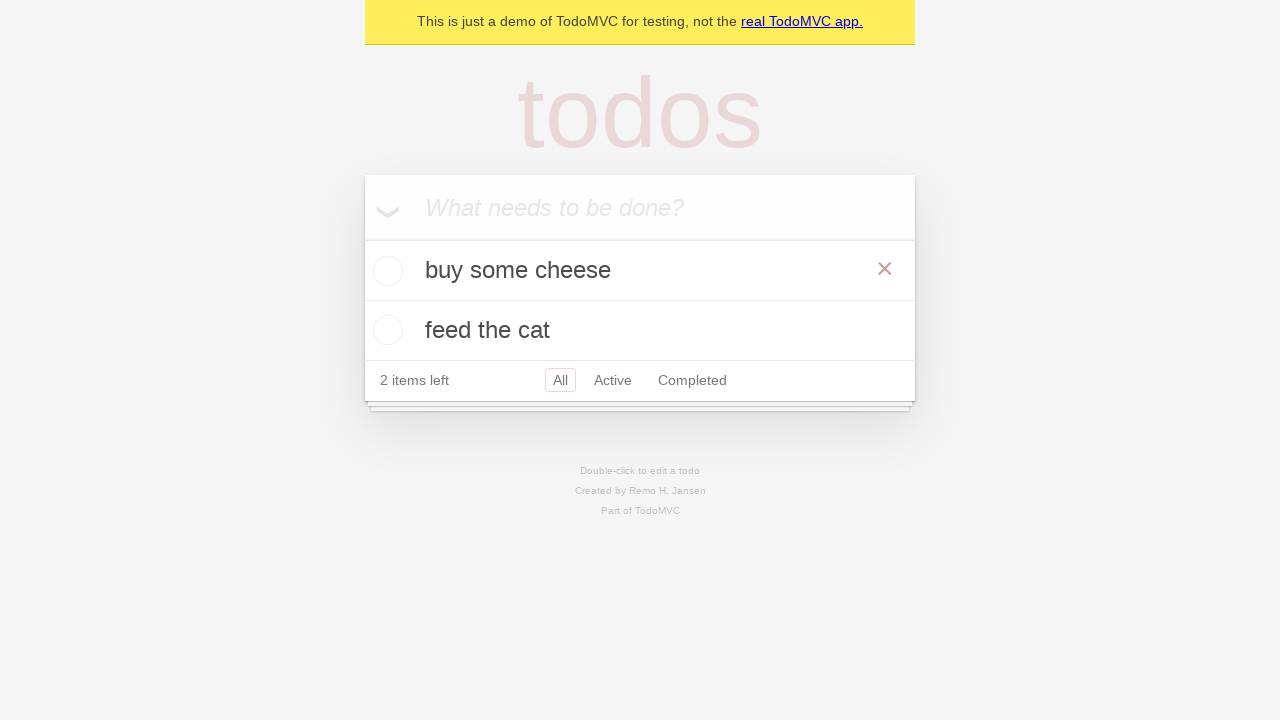